Tests checkbox functionality by checking if checkboxes are selected and clicking them if they are not

Starting URL: https://the-internet.herokuapp.com/checkboxes

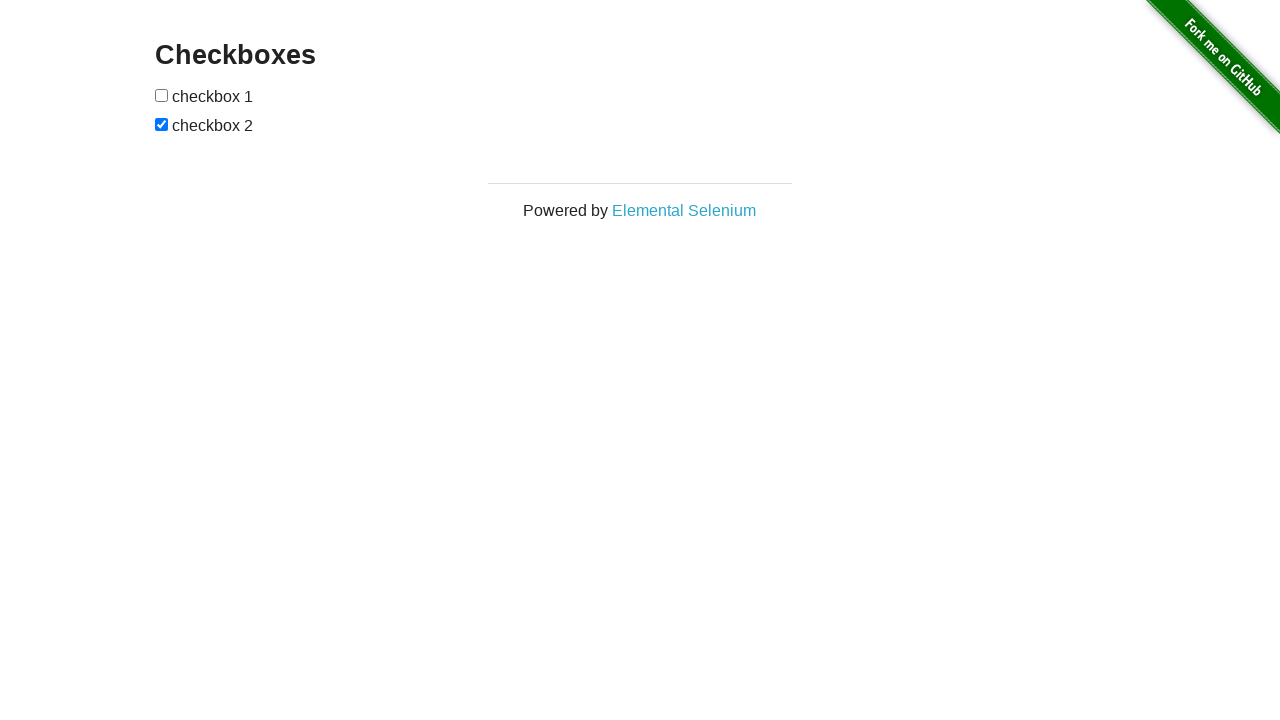

Located first checkbox element
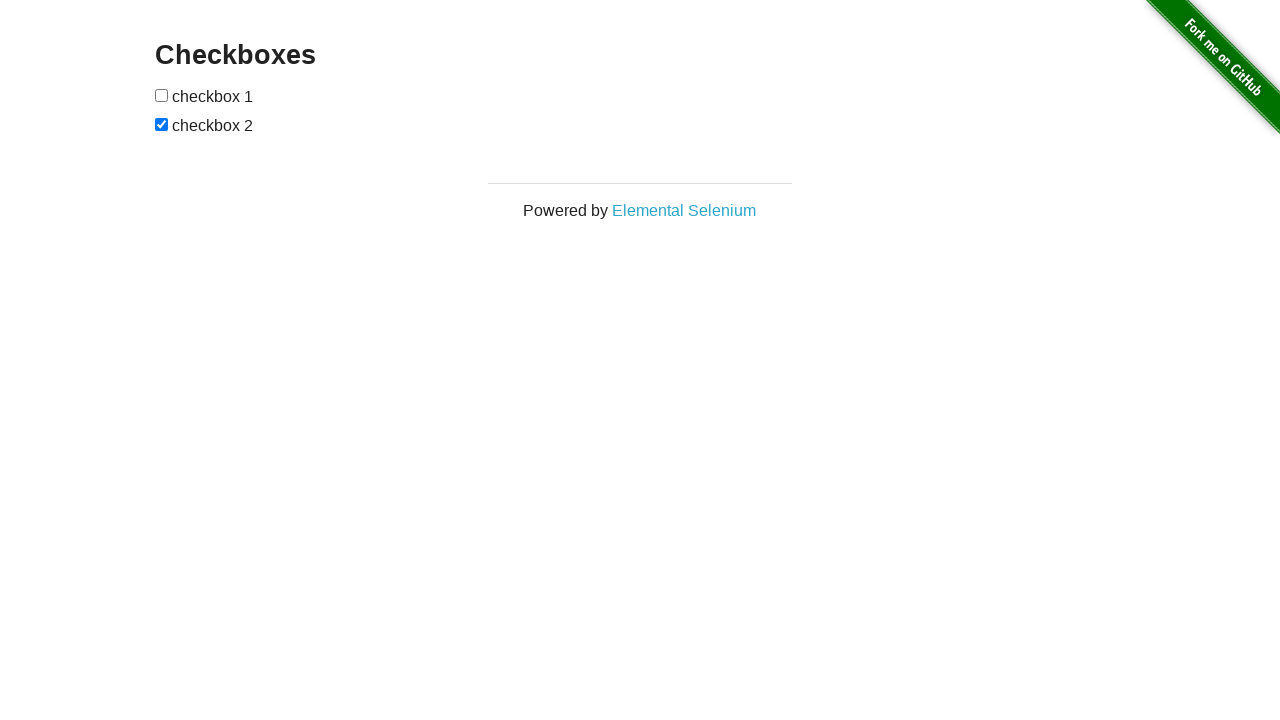

Located second checkbox element
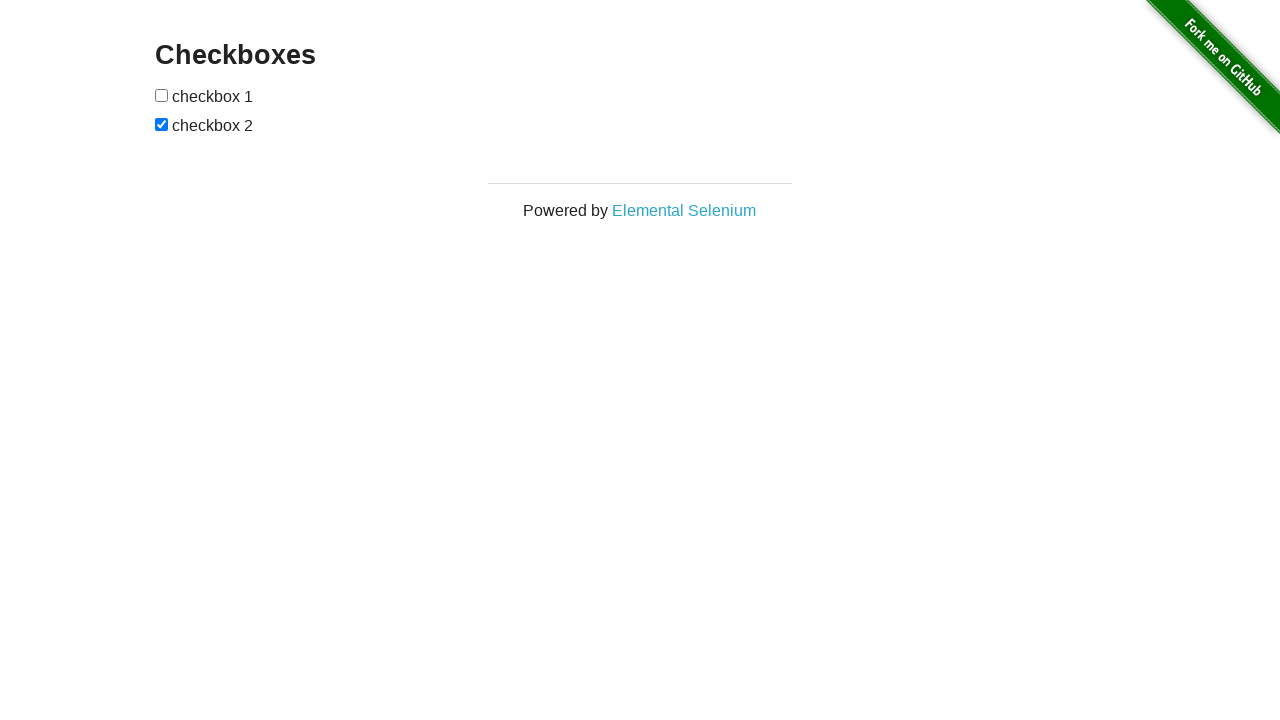

Checked if first checkbox is selected
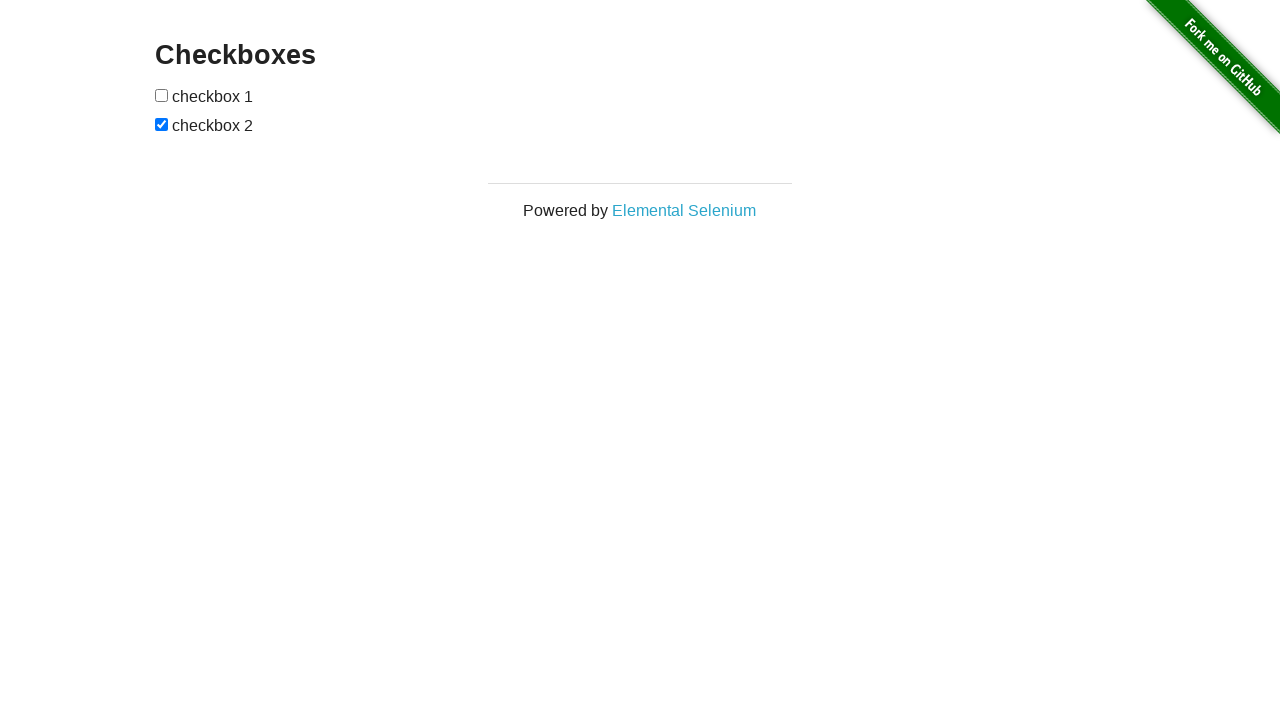

Clicked first checkbox to select it at (162, 95) on (//input[@type='checkbox'])[1]
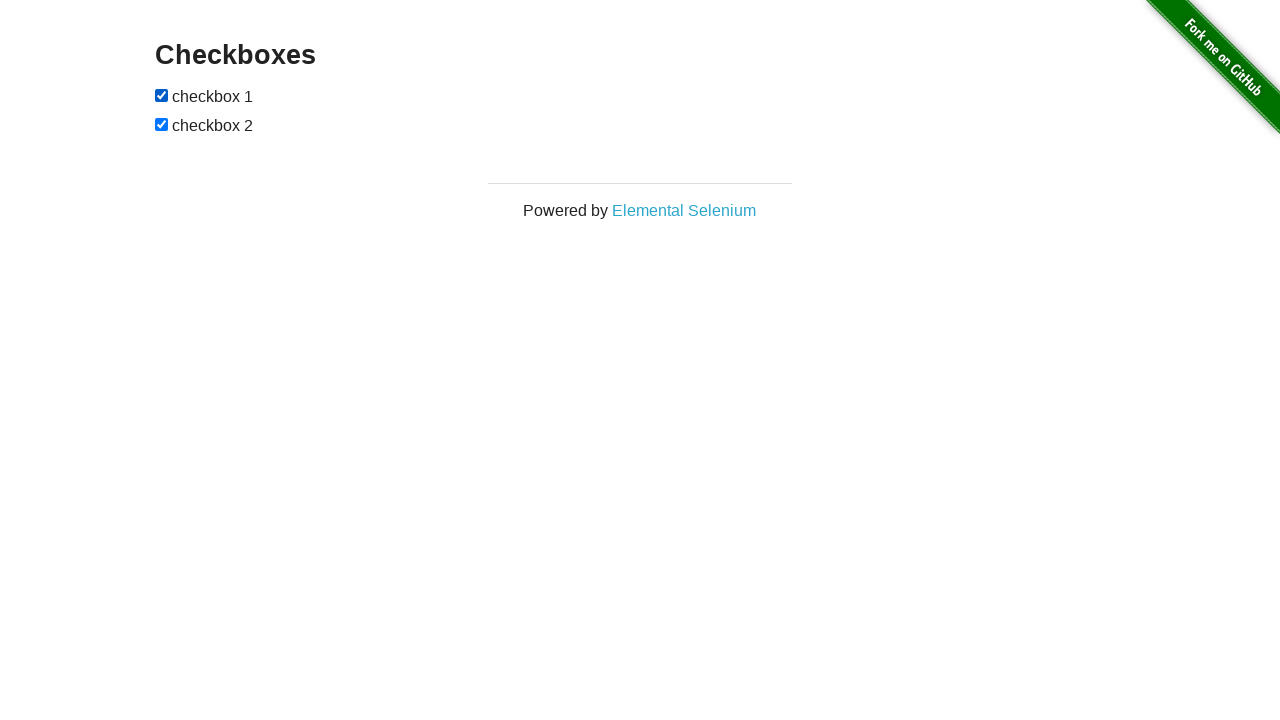

Second checkbox was already selected
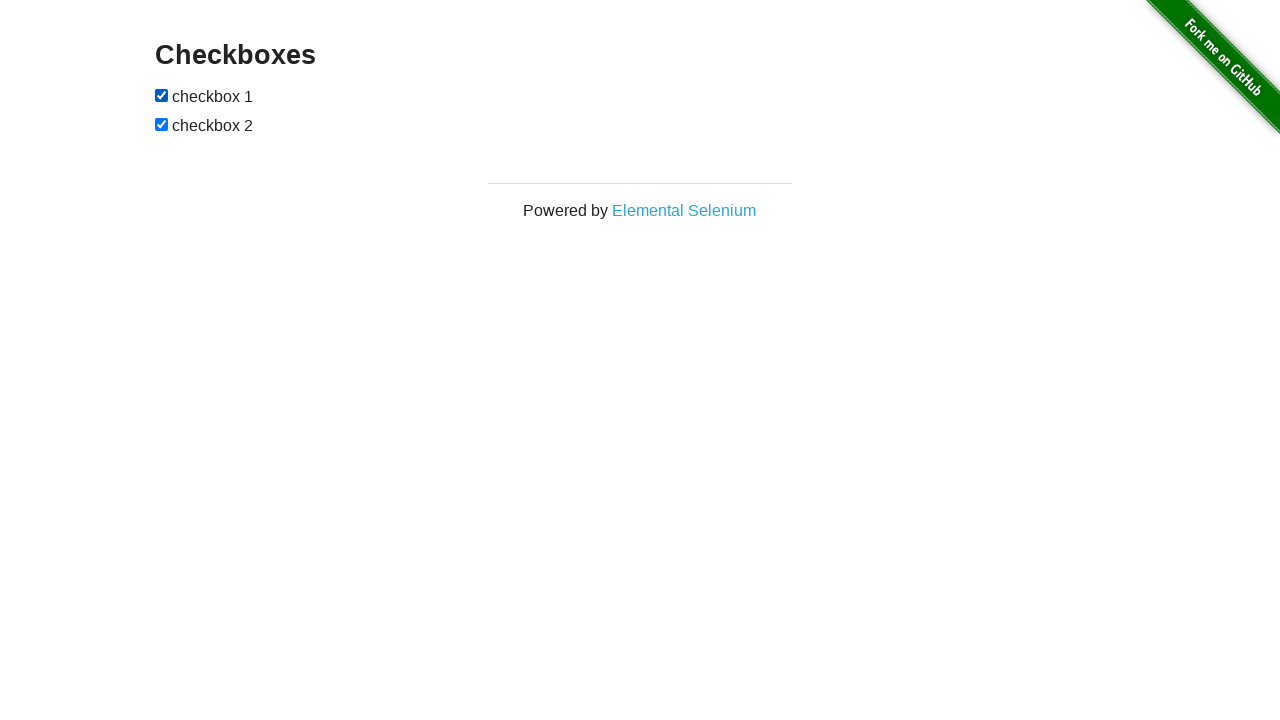

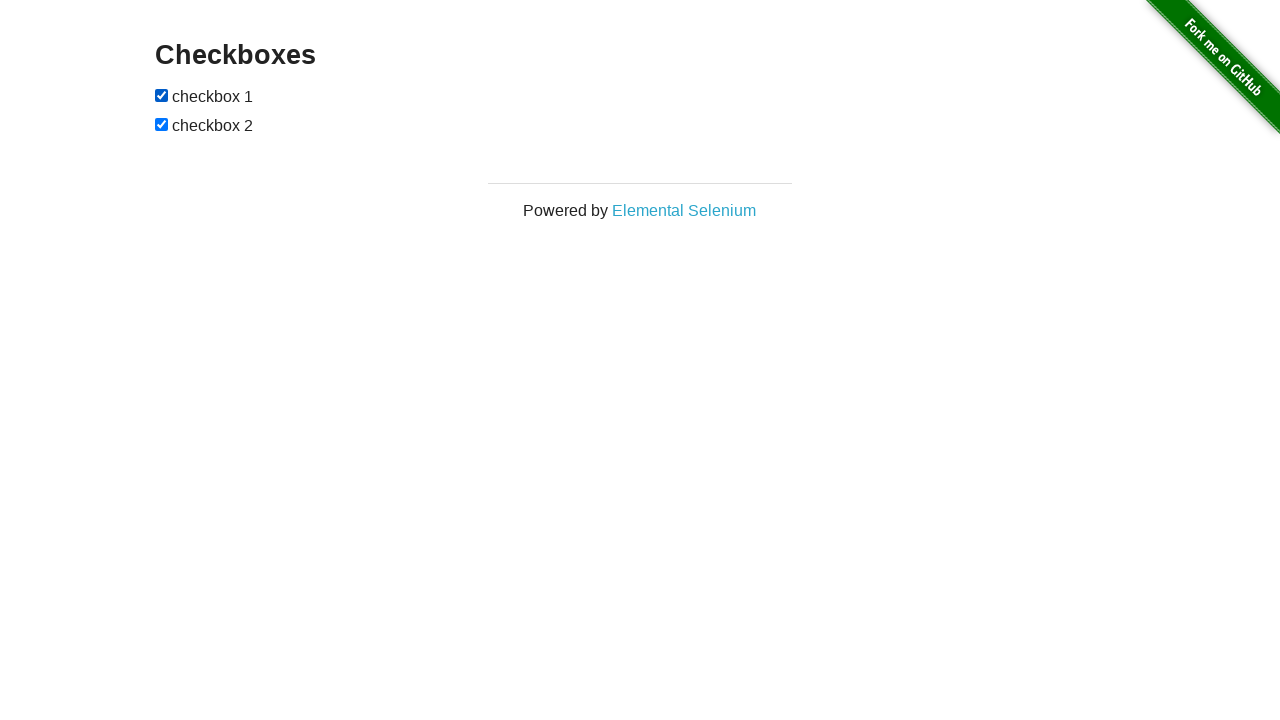